Tests dynamic controls functionality by verifying a textbox is initially disabled, clicking the Enable button, waiting for the textbox to become enabled, and verifying the success message is displayed.

Starting URL: https://the-internet.herokuapp.com/dynamic_controls

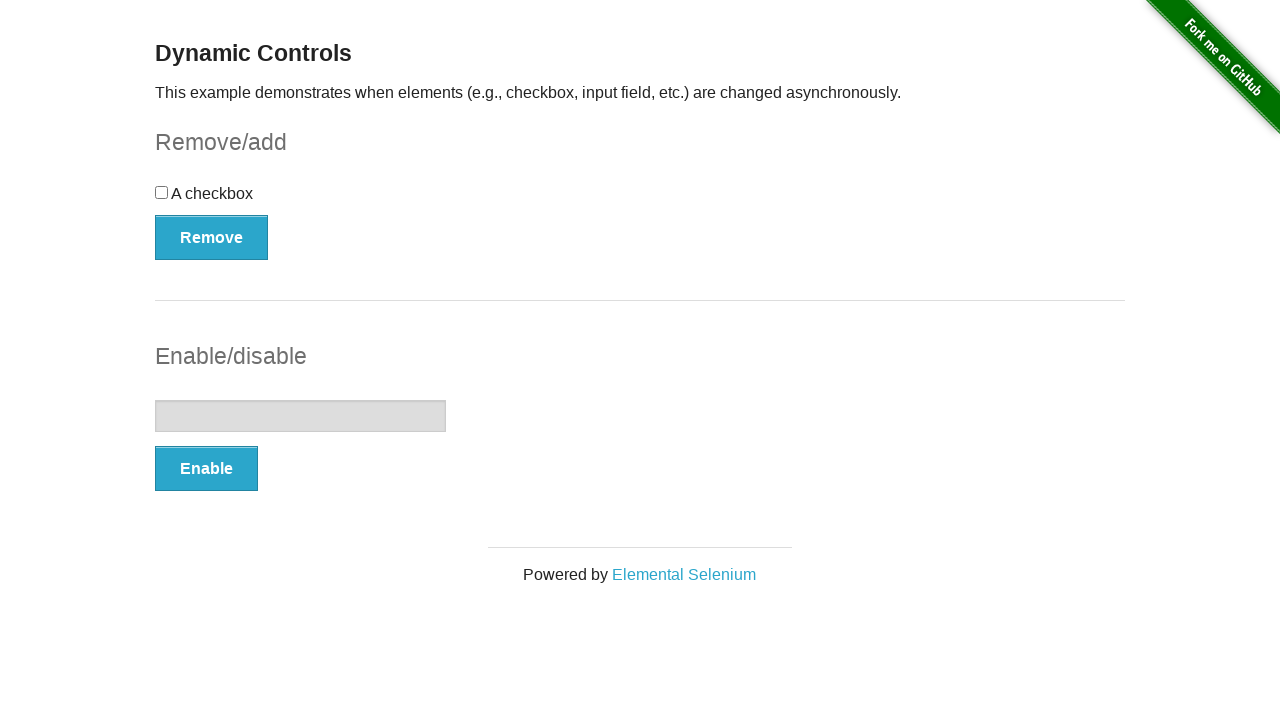

Located textbox element
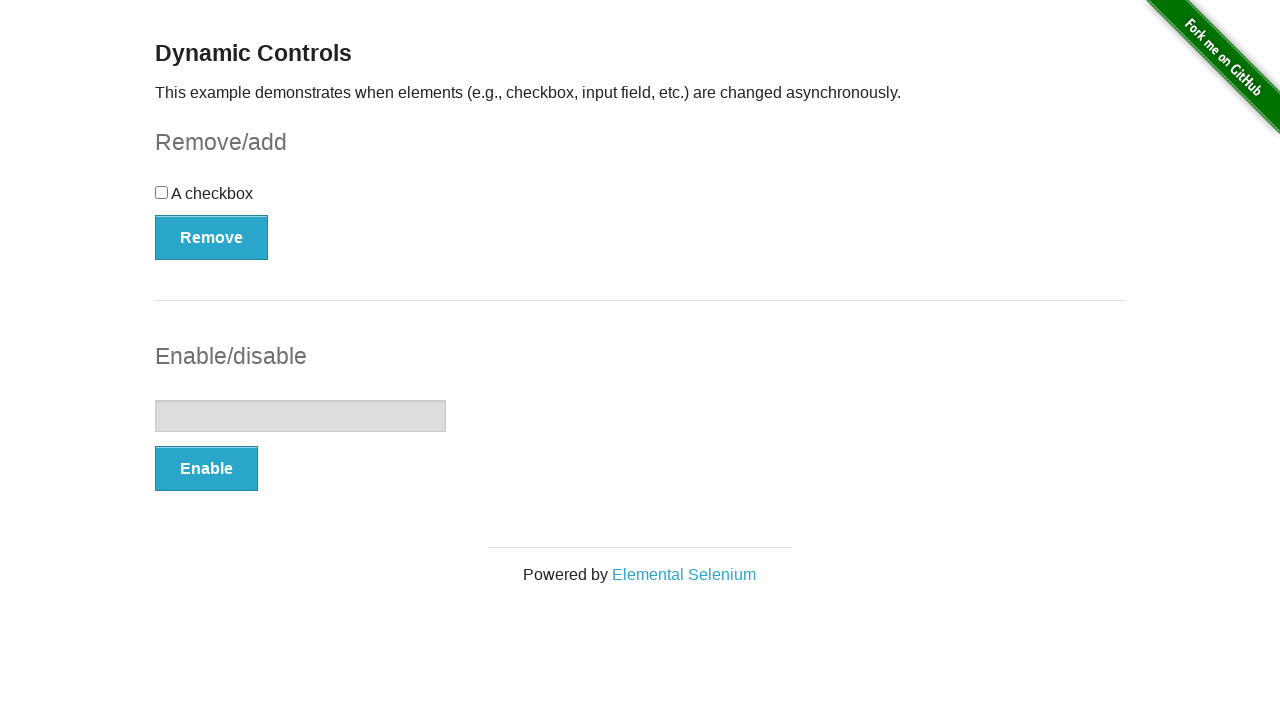

Verified textbox is initially disabled
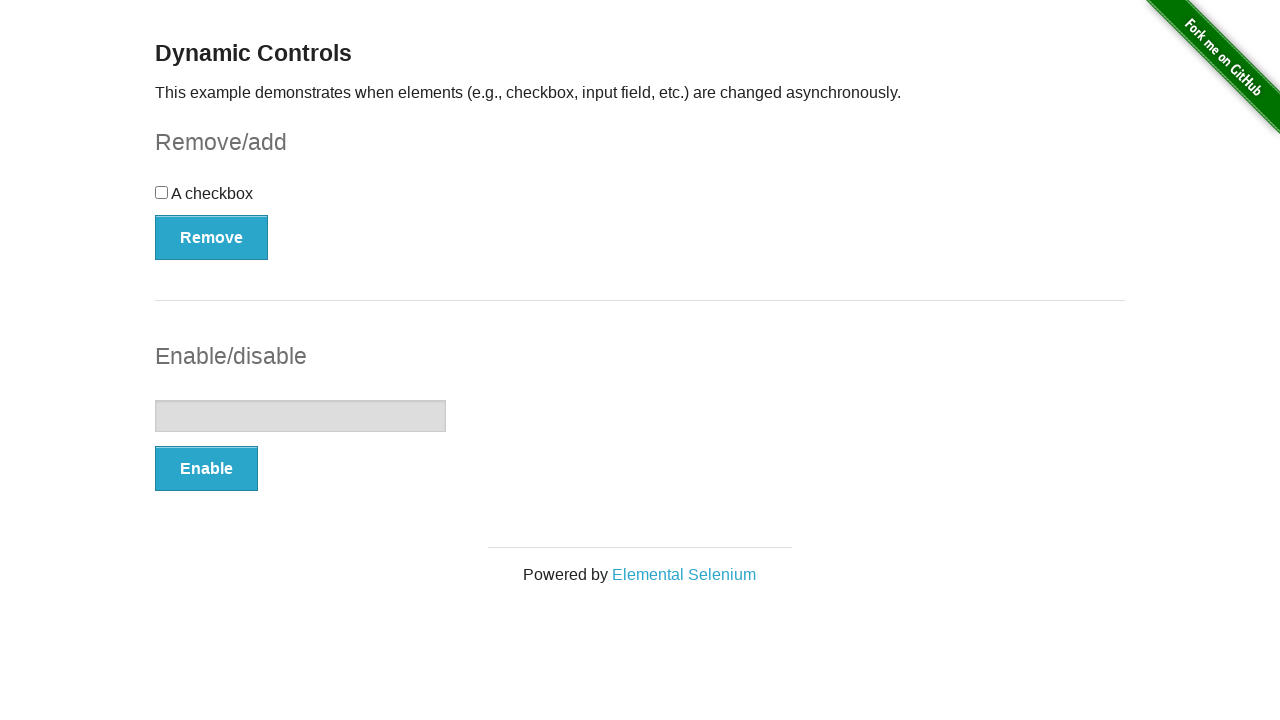

Clicked Enable button at (206, 469) on xpath=//*[text()='Enable']
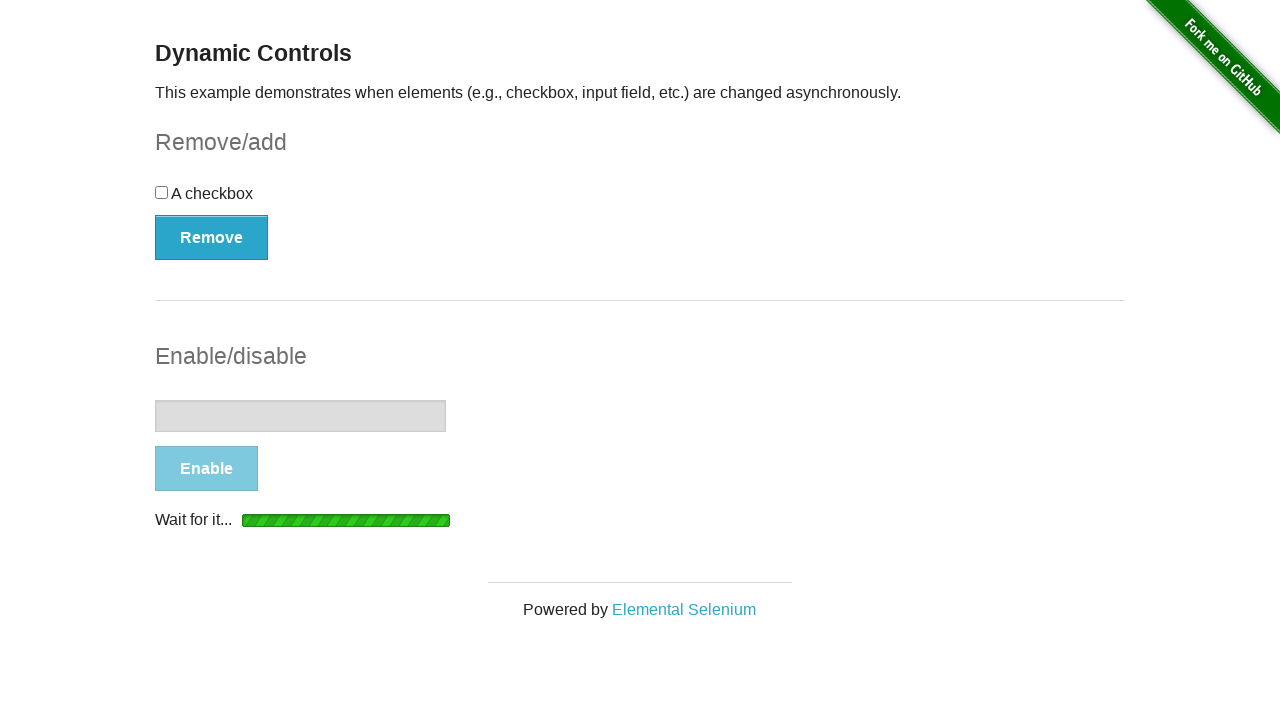

Waited for textbox to become enabled
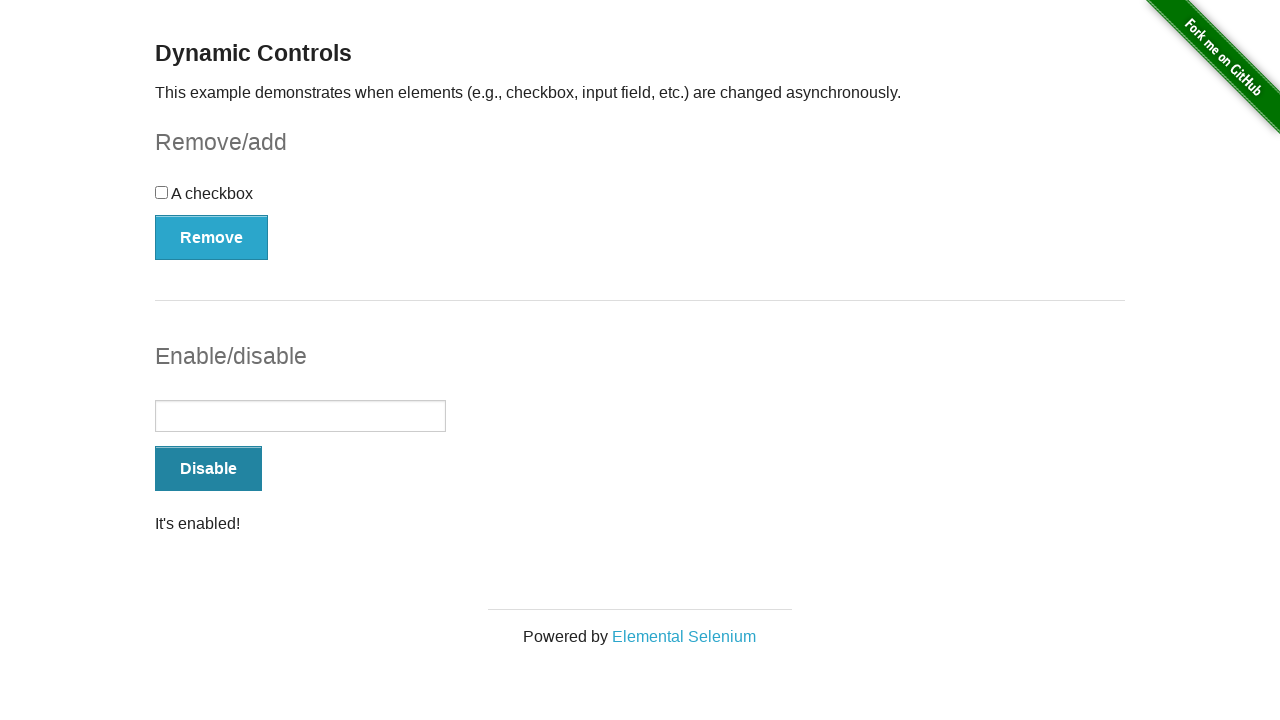

Verified success message 'It's enabled!' is displayed
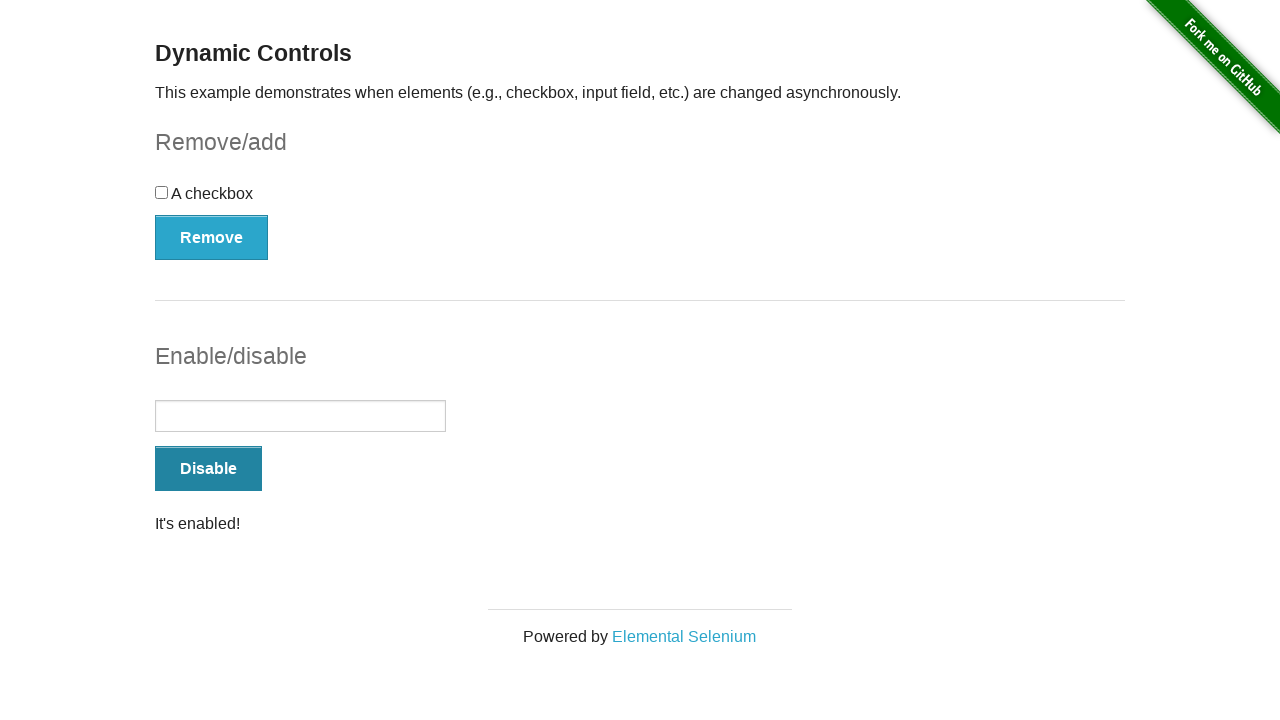

Verified textbox is now enabled
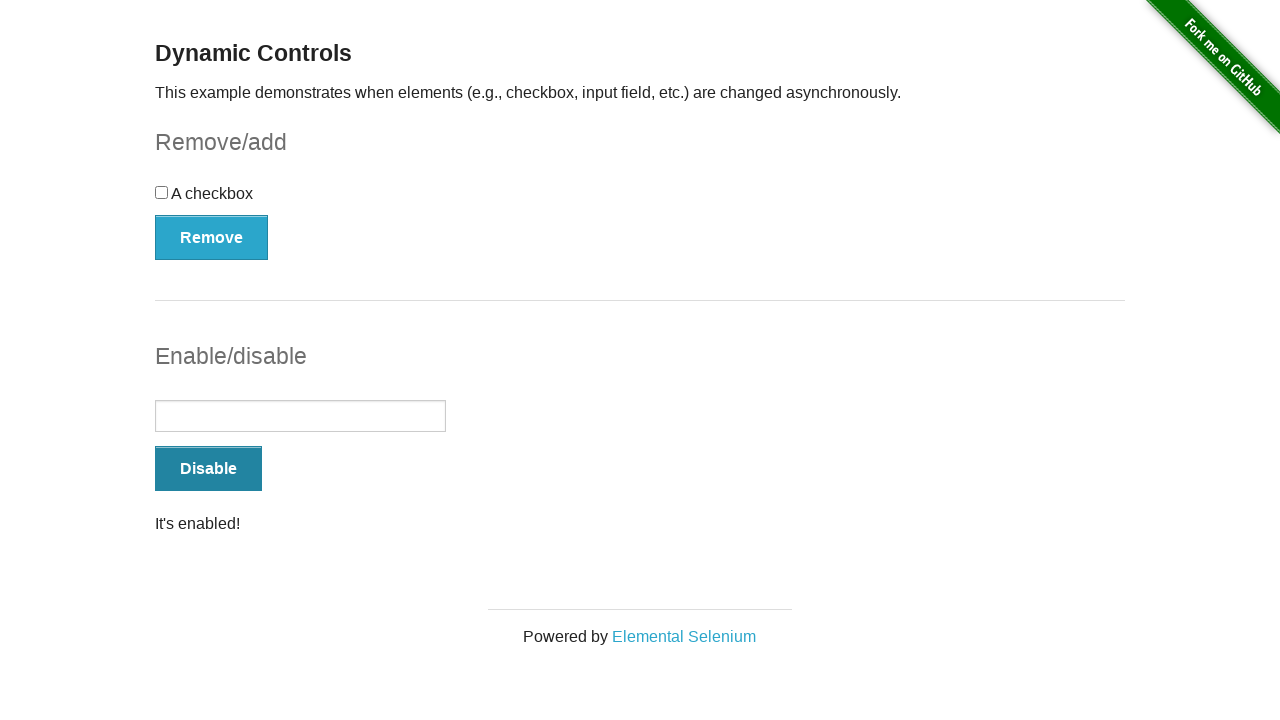

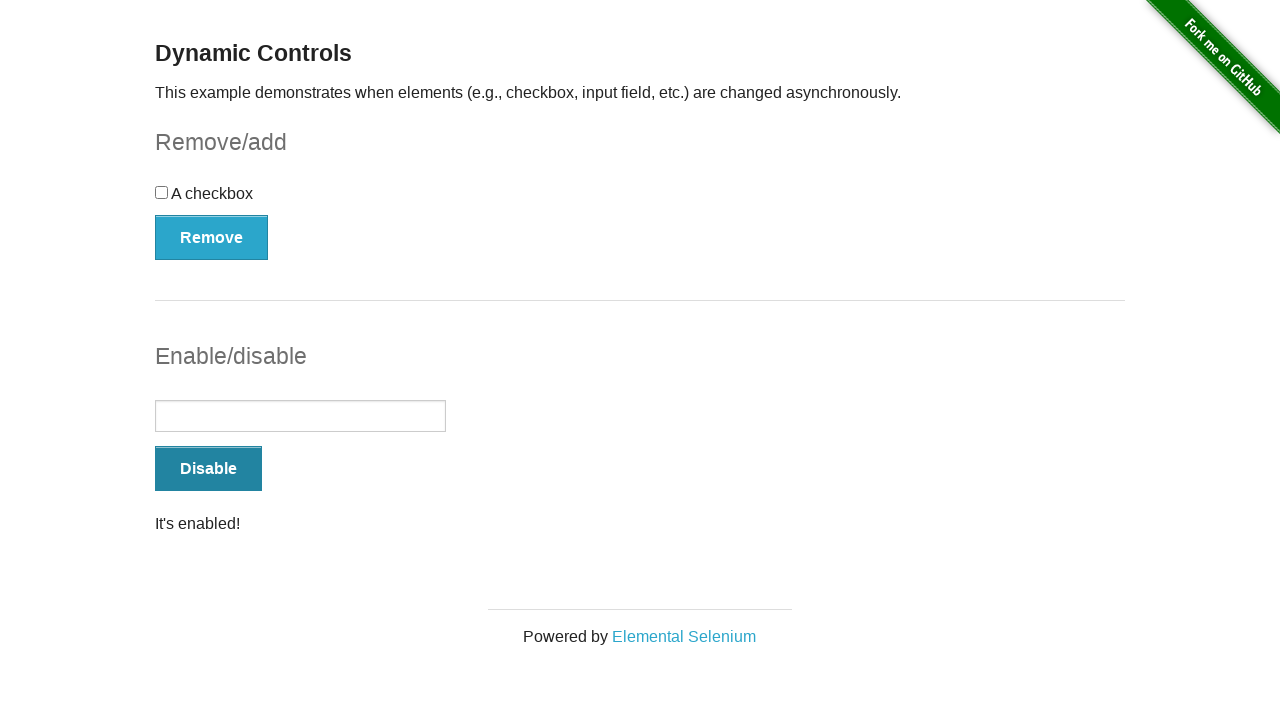